Tests Ajio's clothing price sorting functionality by navigating to men's clothing and sorting by lowest price first

Starting URL: https://www.ajio.com

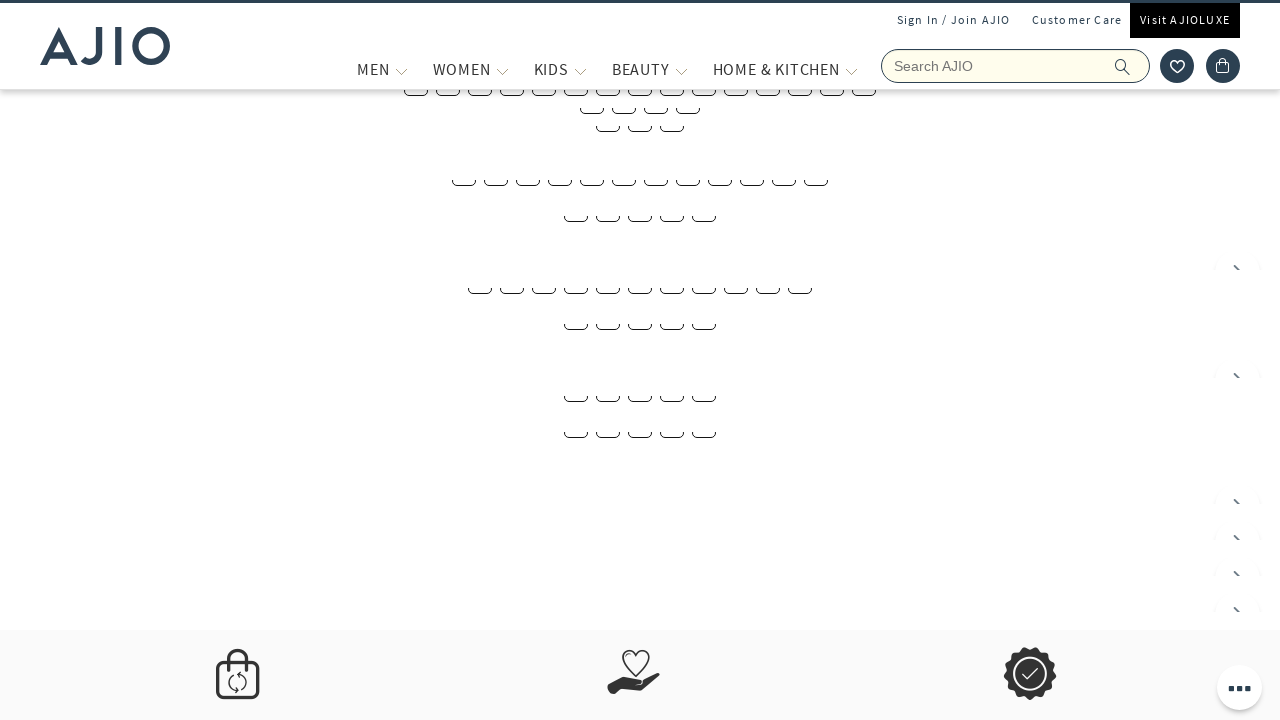

Hovered over MEN menu at (373, 69) on xpath=//span[text()='MEN']
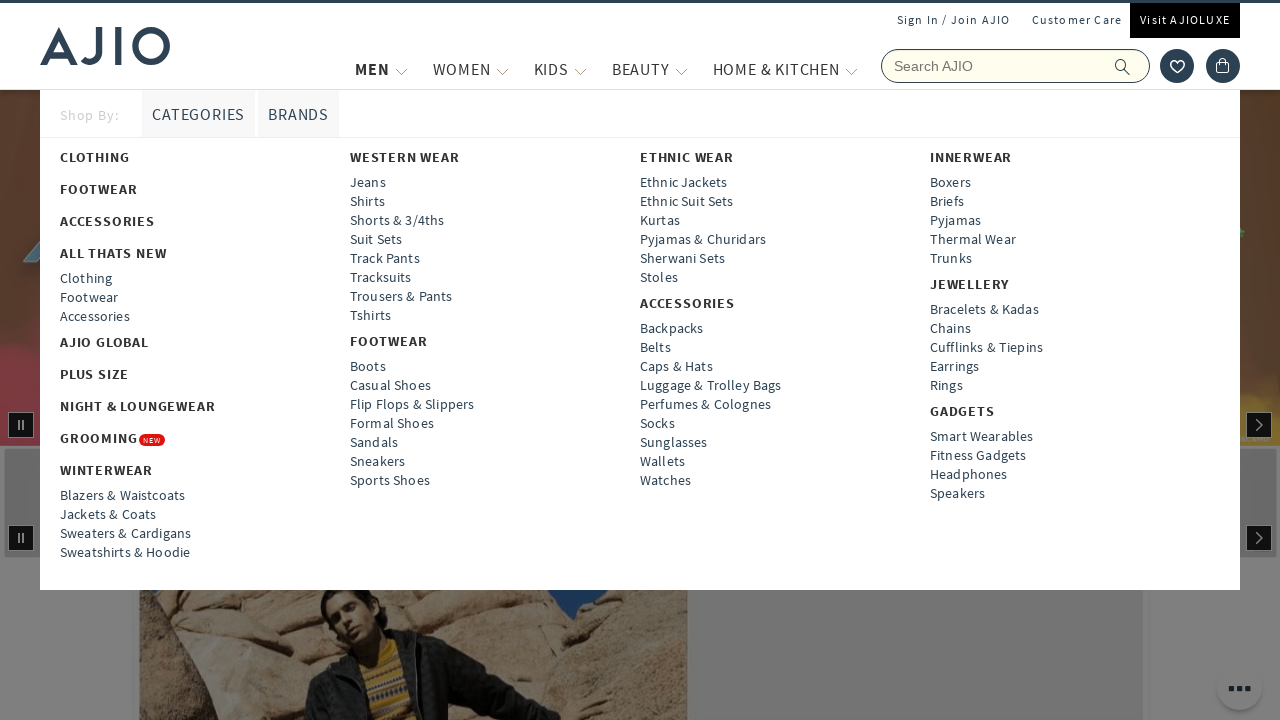

Clicked on CLOTHING under men's section at (95, 157) on xpath=//strong[text()='CLOTHING']
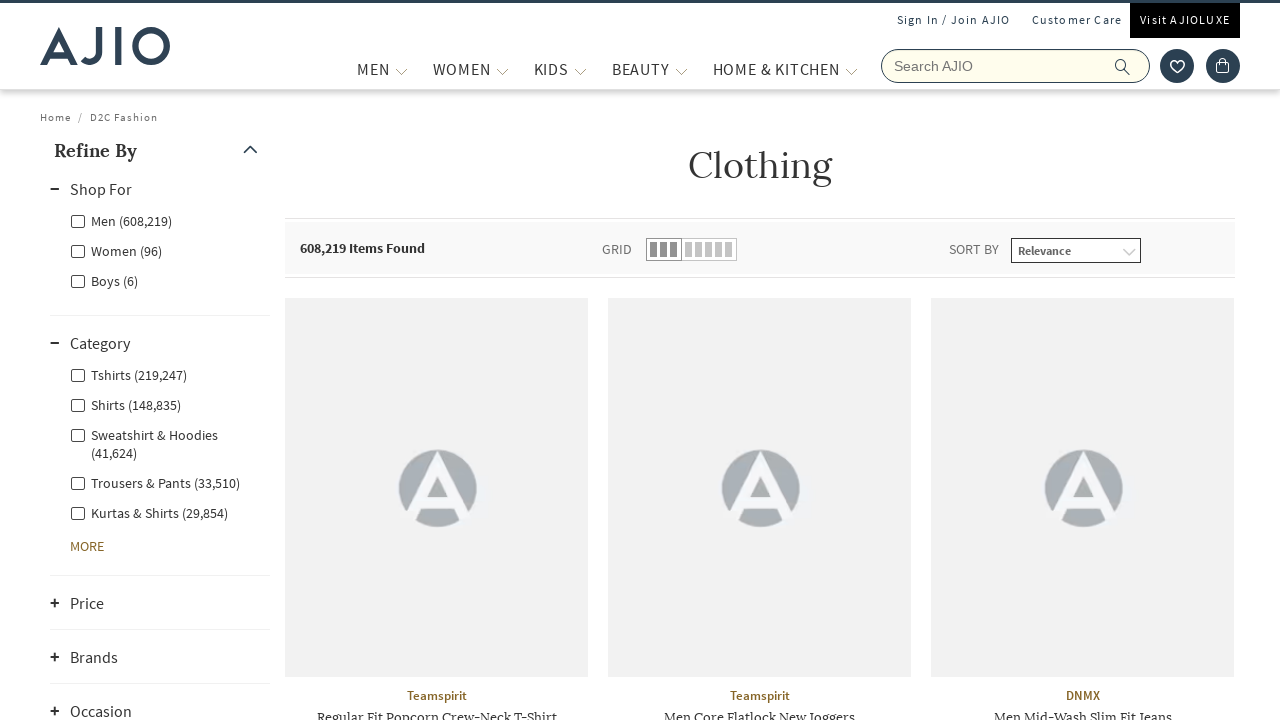

Sort dropdown loaded
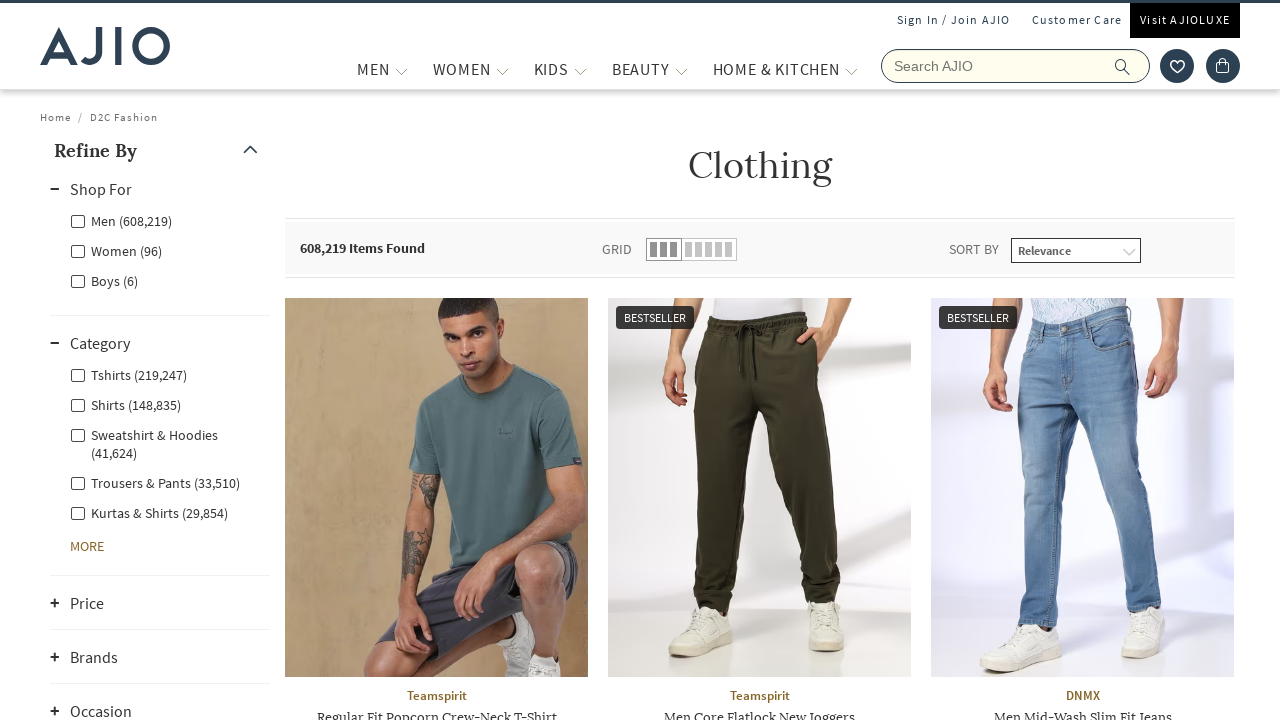

Selected 'Price (lowest first)' from sort dropdown on //select[@id='sortBy']
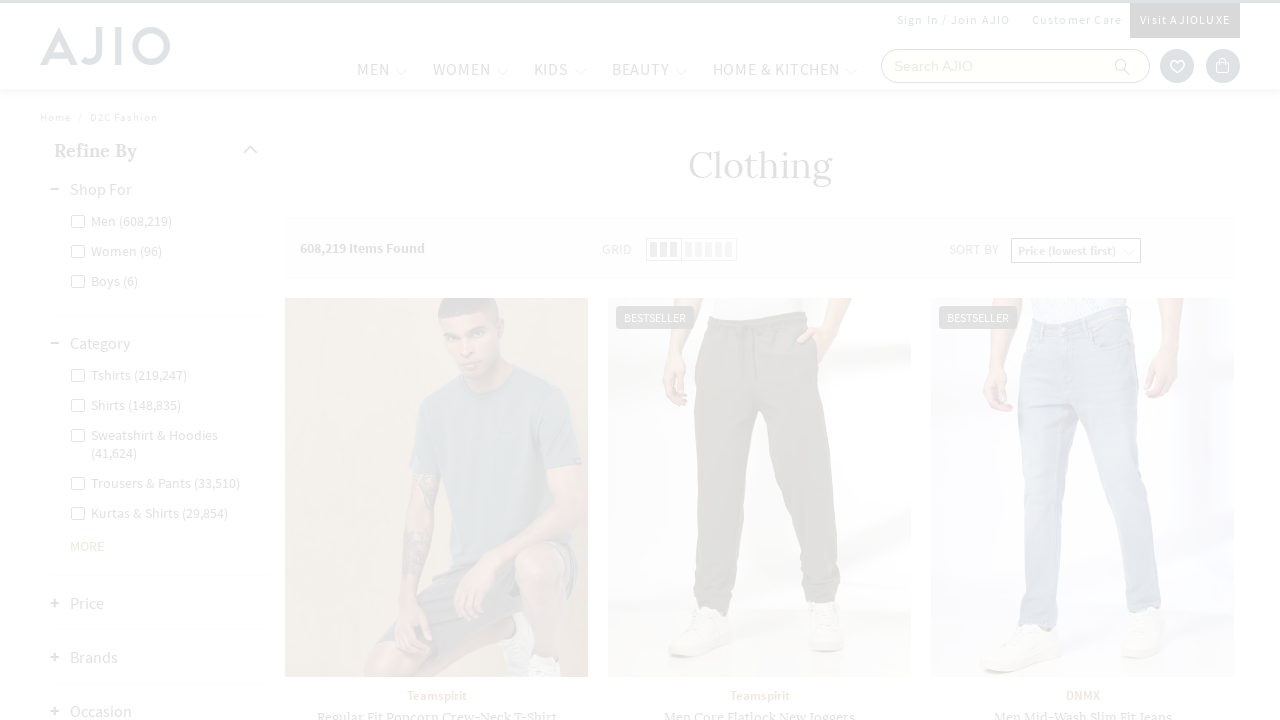

Waited 2 seconds for sorted results to load
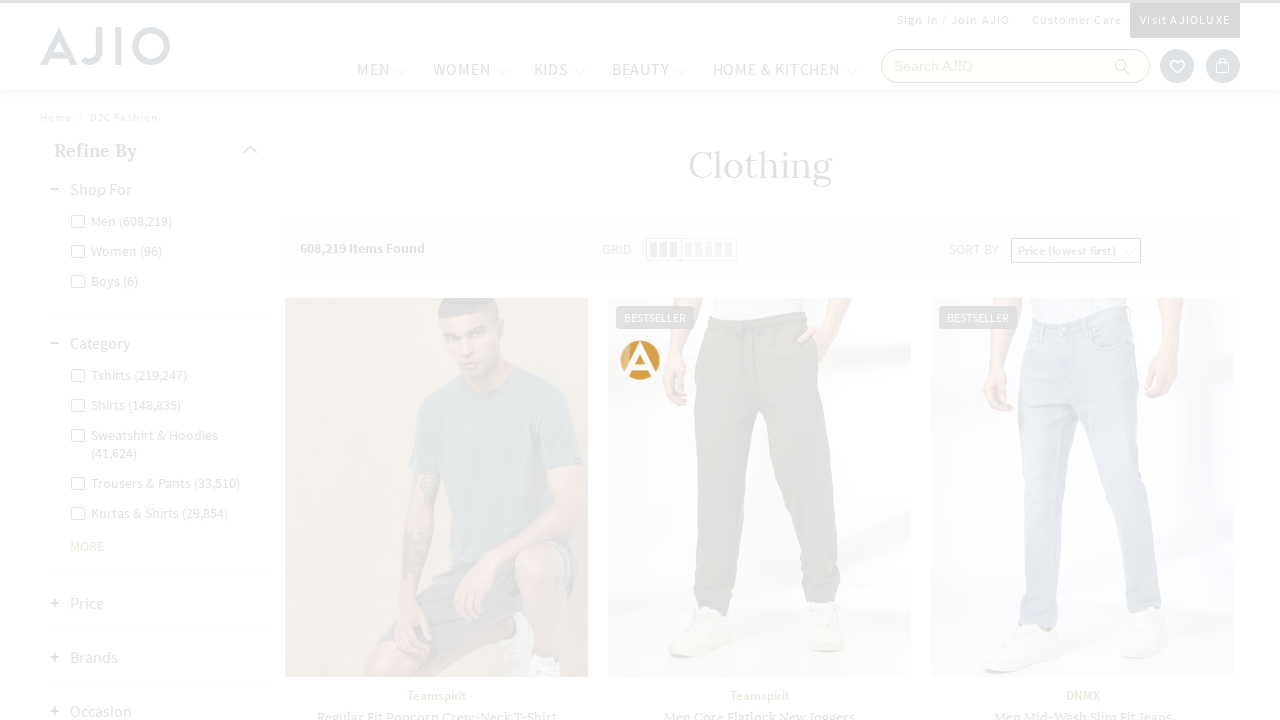

Price elements are displayed on the page
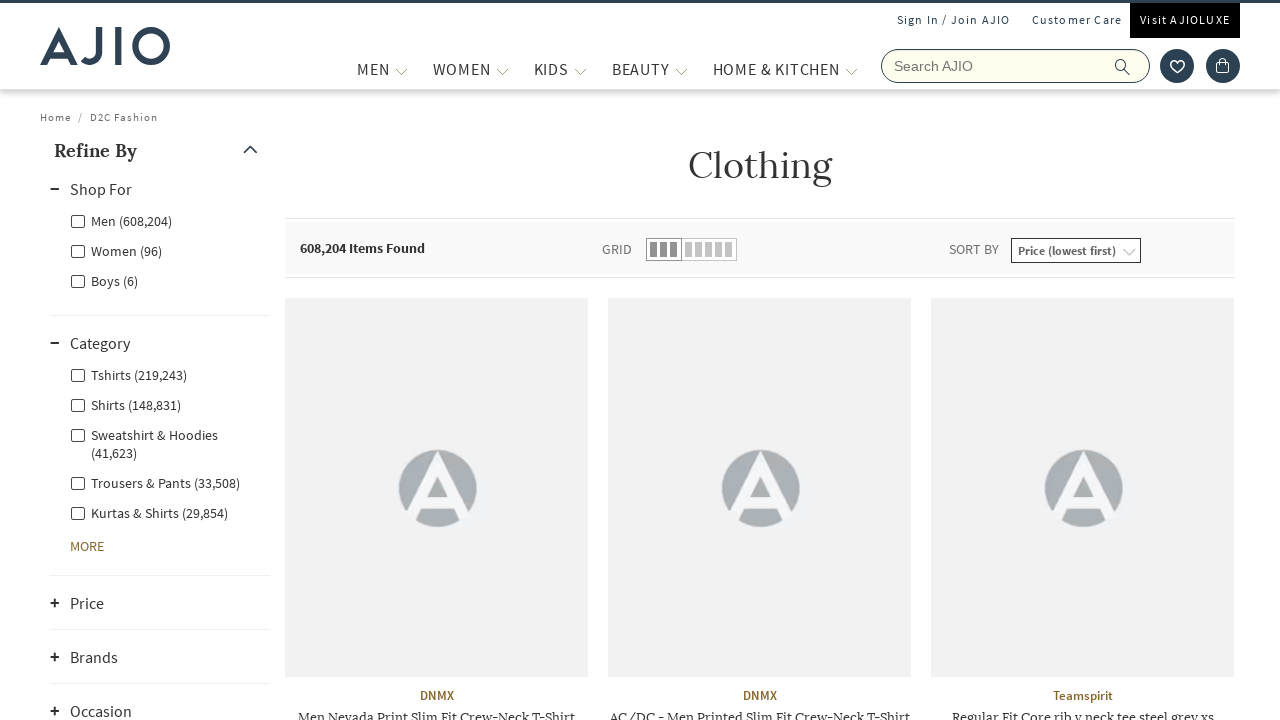

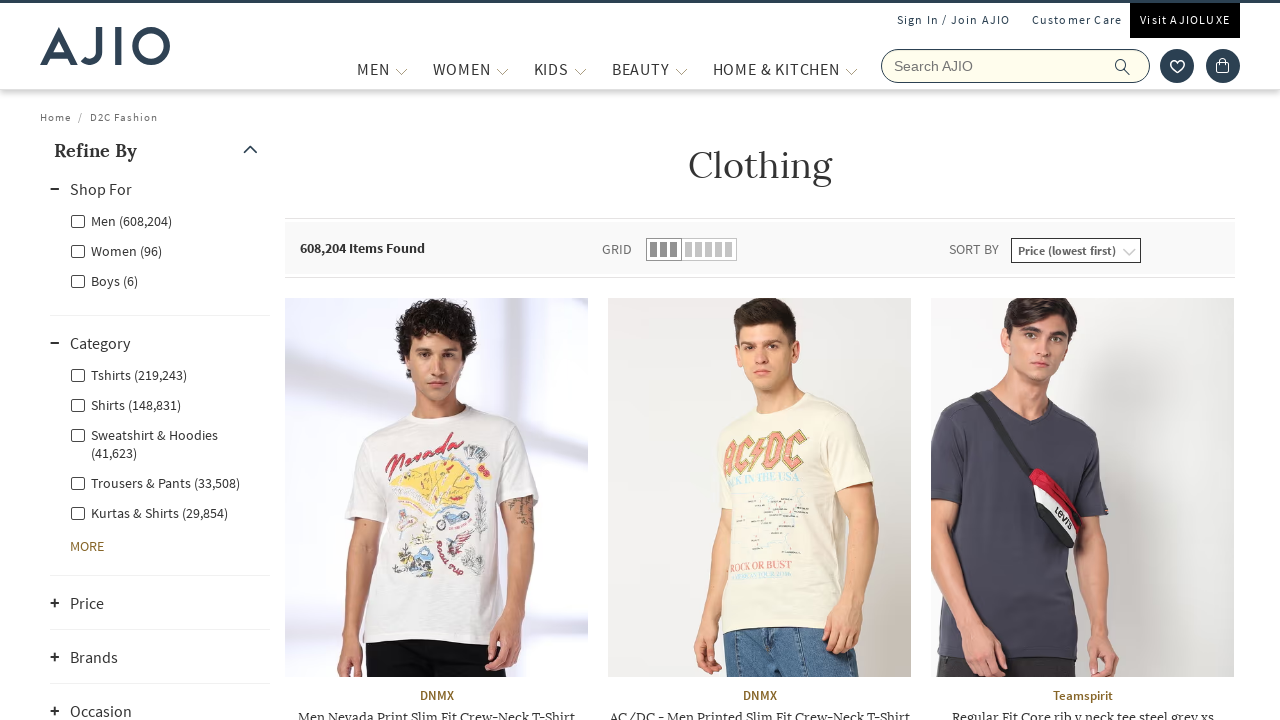